Tests various types of alert dialogs including simple alerts, confirmation dialogs, prompt alerts, and sweet alerts by interacting with them differently (accept, dismiss, enter text)

Starting URL: https://www.leafground.com/alert.xhtml

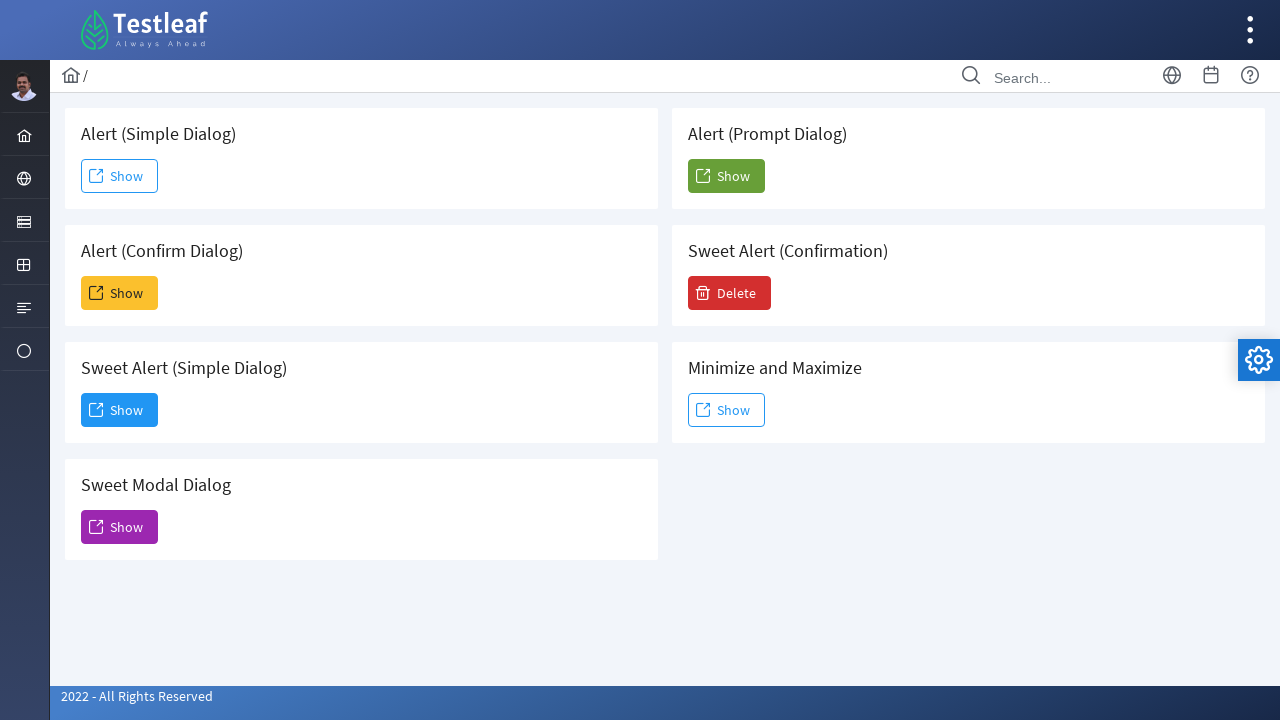

Clicked 'Show' button to display simple alert at (120, 176) on xpath=(//span[text()='Show'])[1]
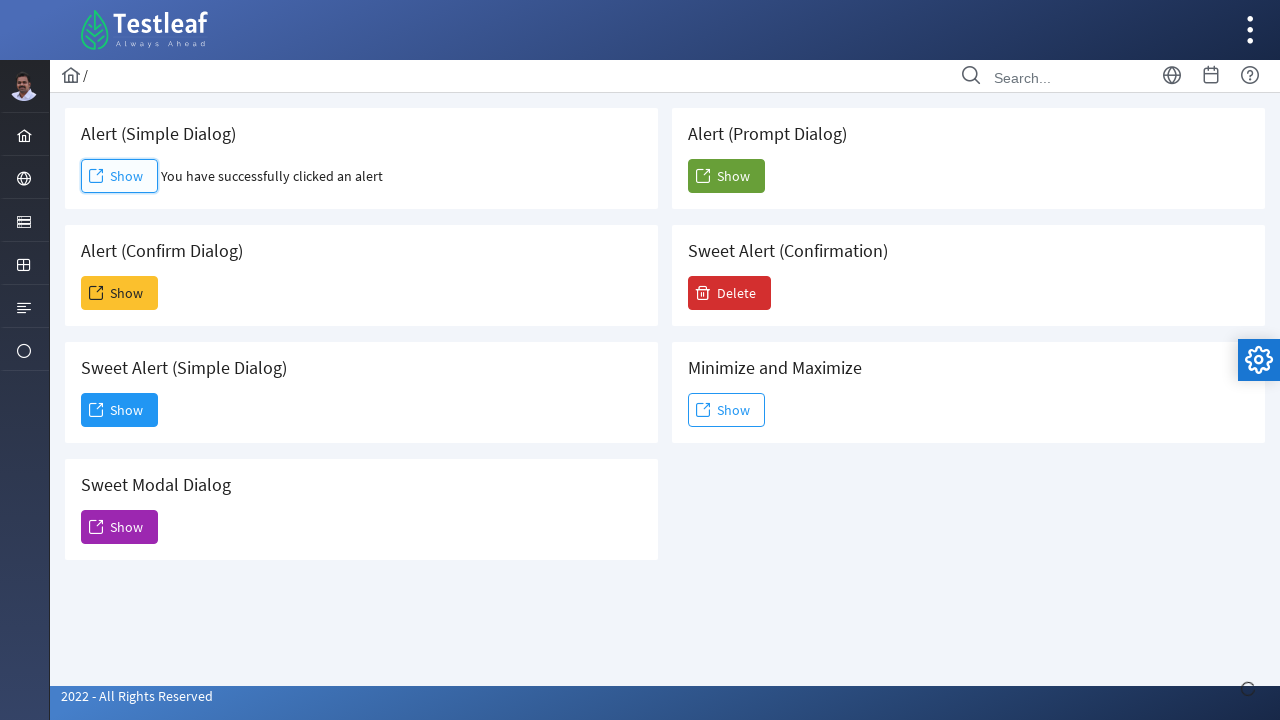

Set up dialog handler to accept simple alert
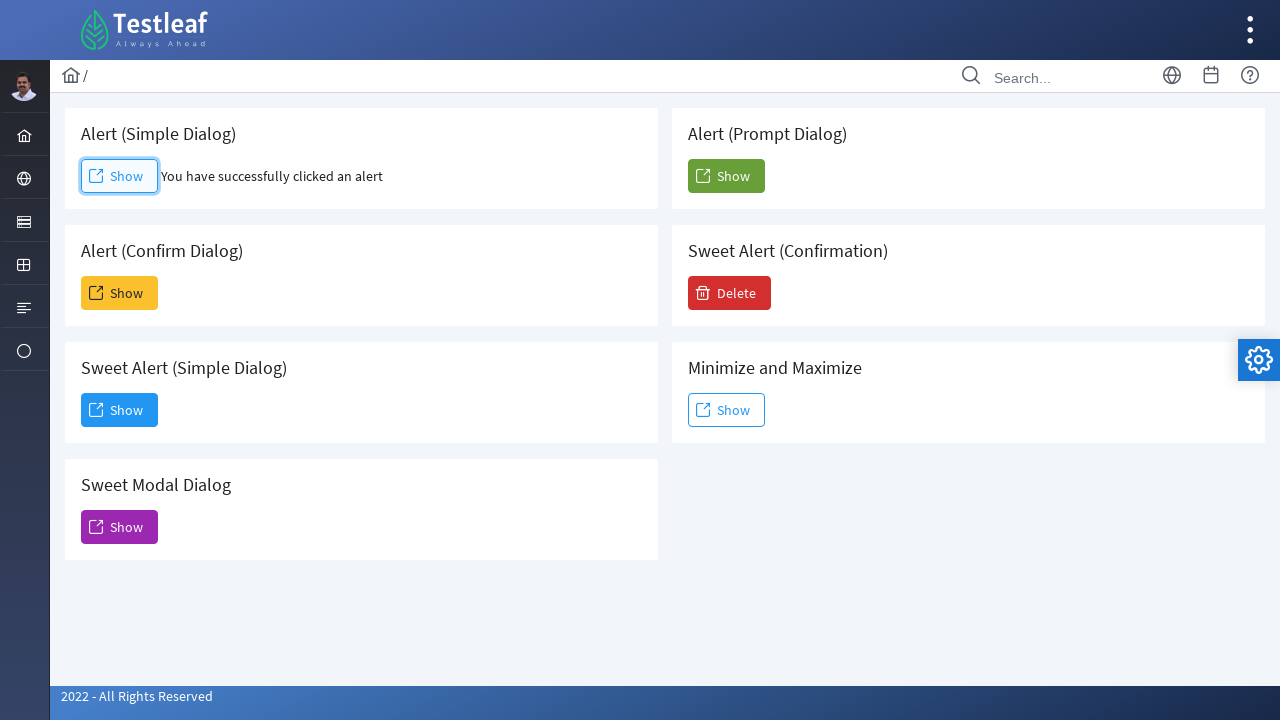

Waited 3 seconds for simple alert to be accepted
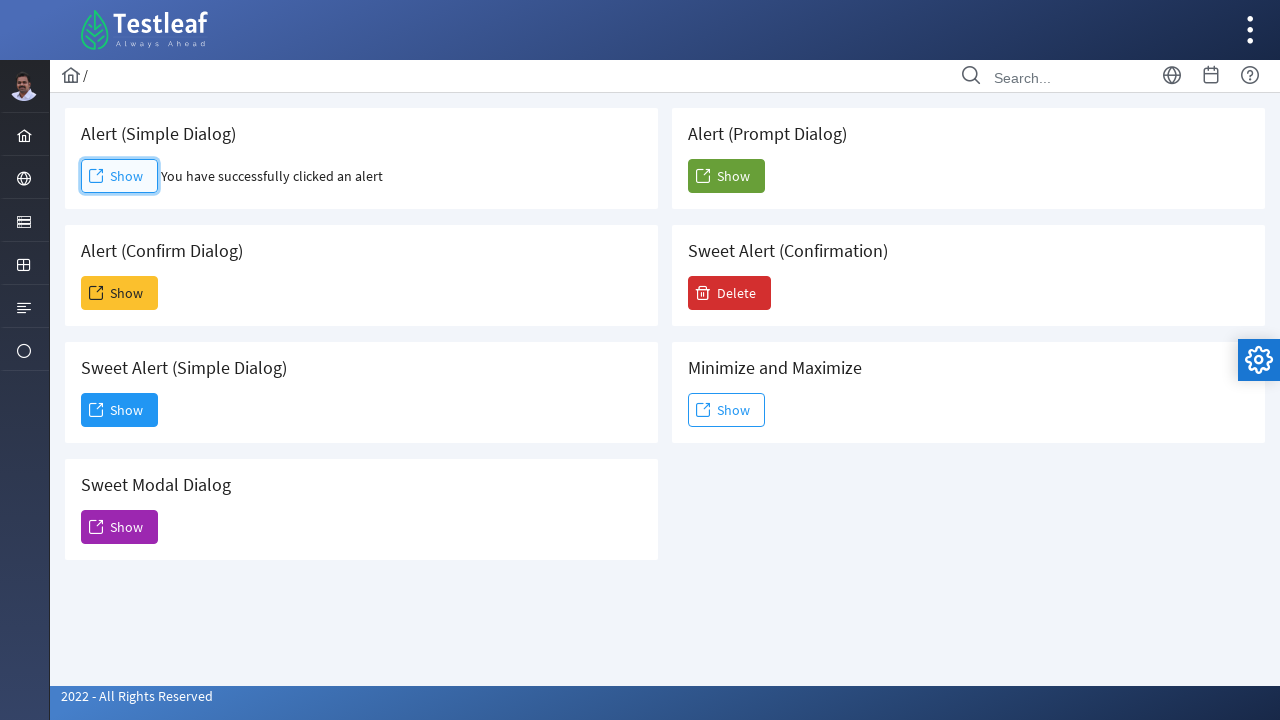

Clicked 'Show' button to display confirmation dialog at (120, 293) on xpath=(//span[text()='Show'])[2]
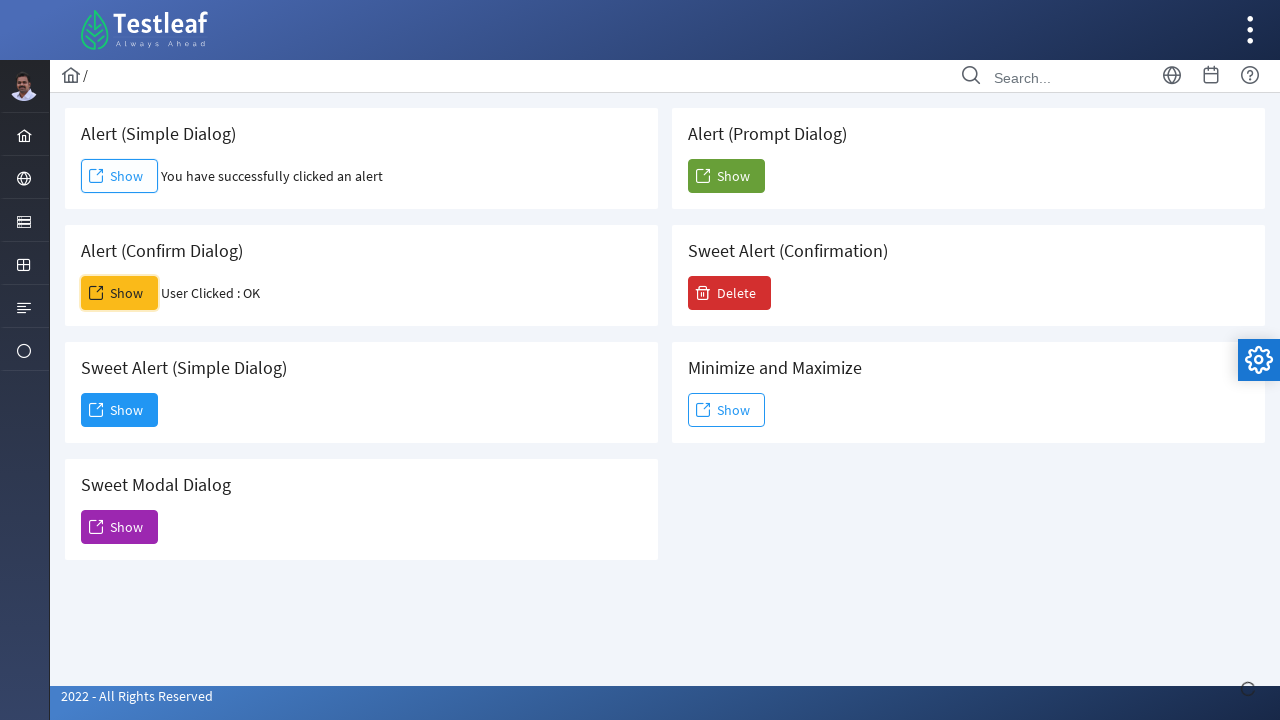

Set up dialog handler to dismiss confirmation dialog
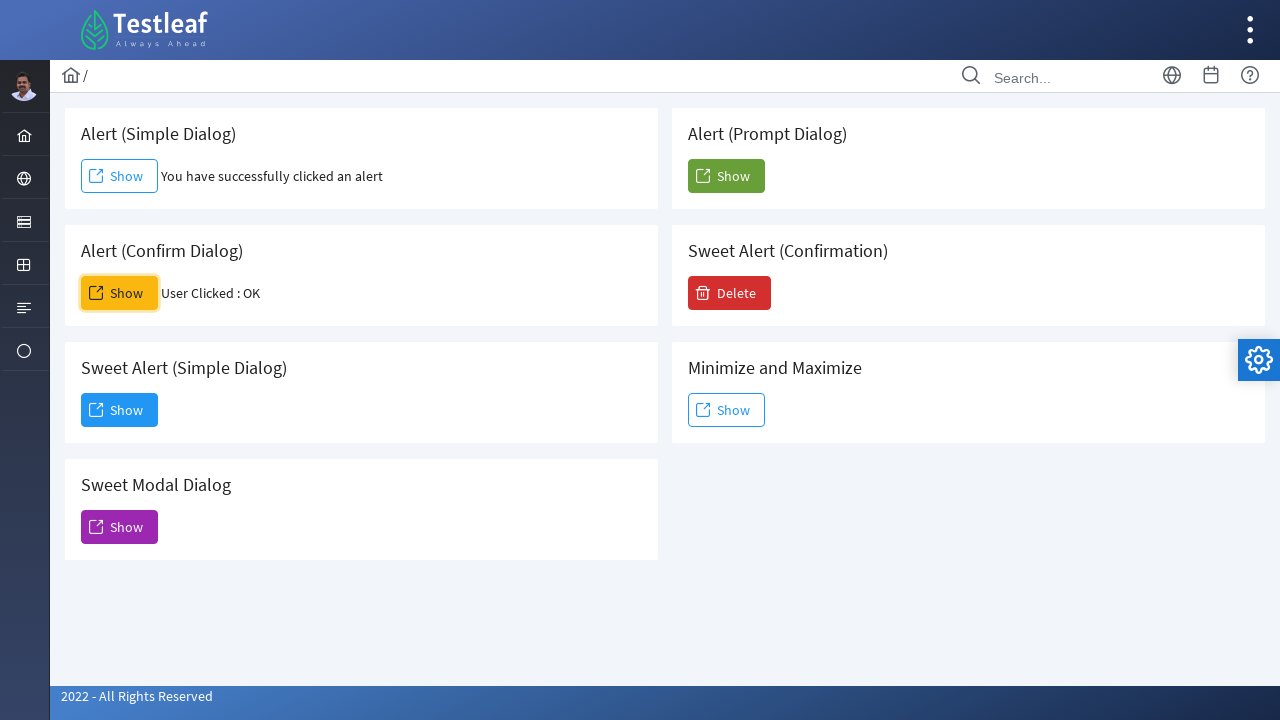

Waited 3 seconds for confirmation dialog to be dismissed
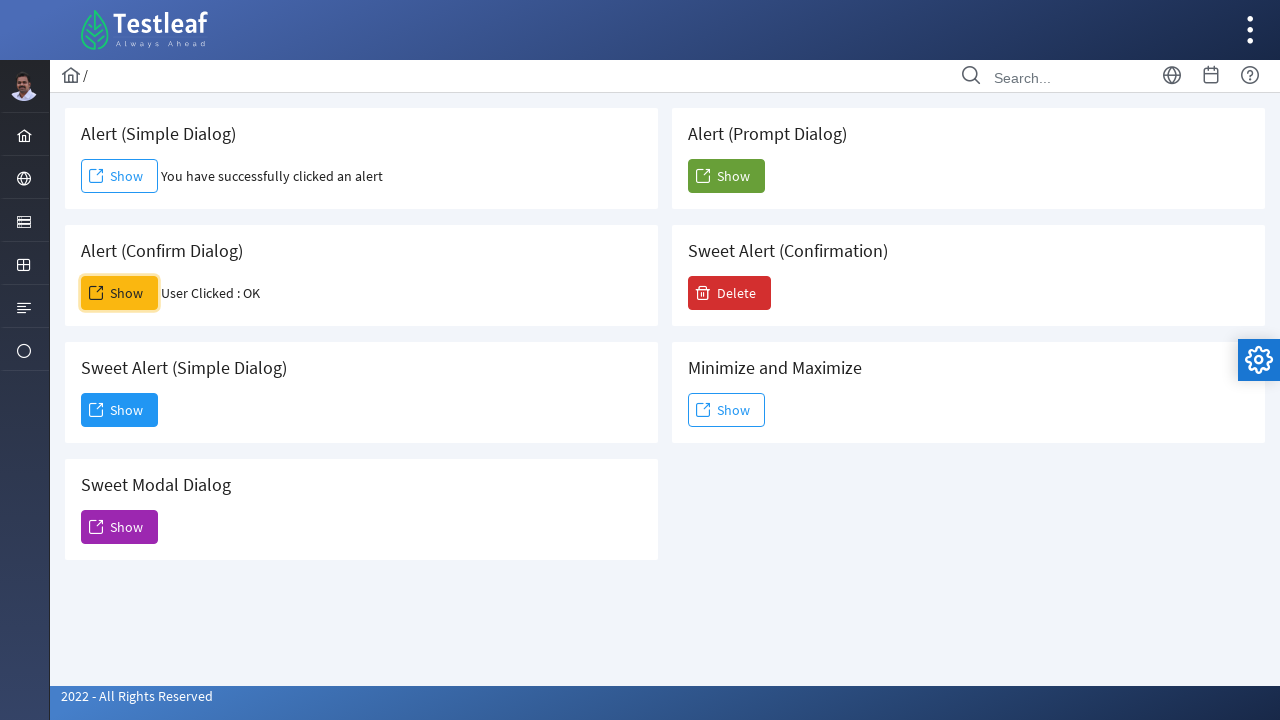

Clicked 'Show' button to display prompt alert at (726, 176) on xpath=(//span[text()='Show'])[5]
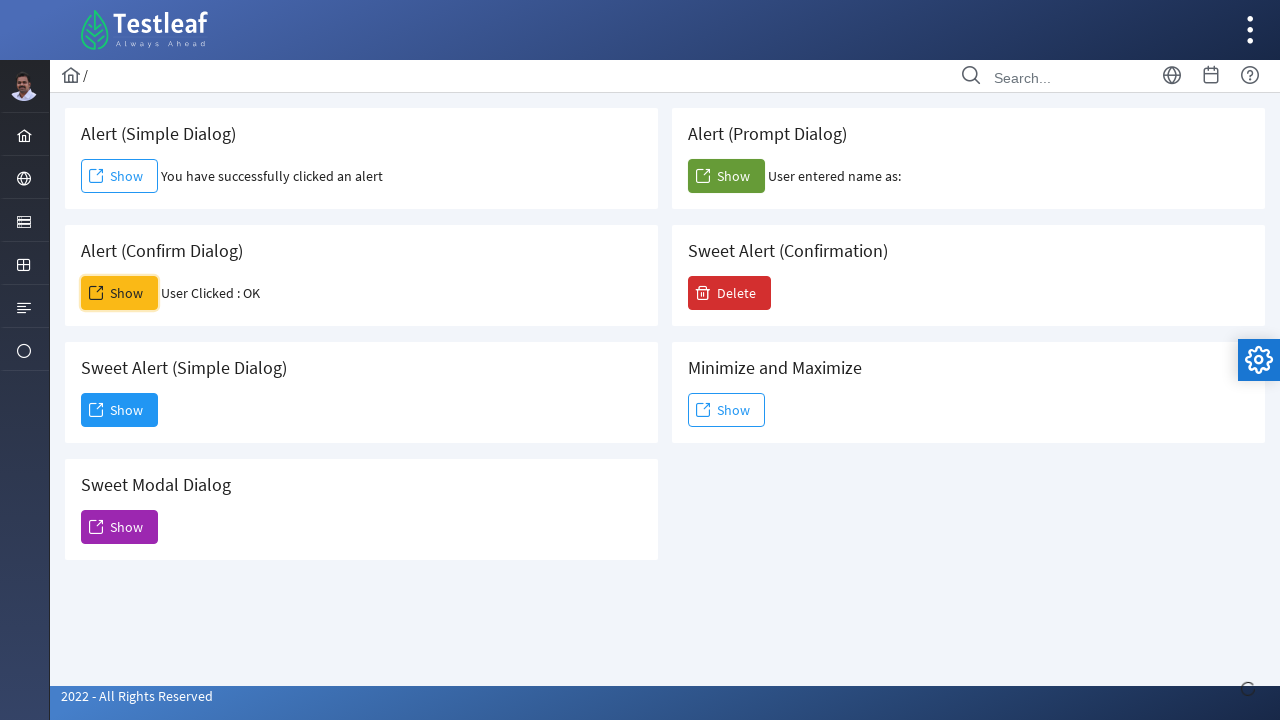

Set up dialog handler to accept prompt alert with text 'Testleaf'
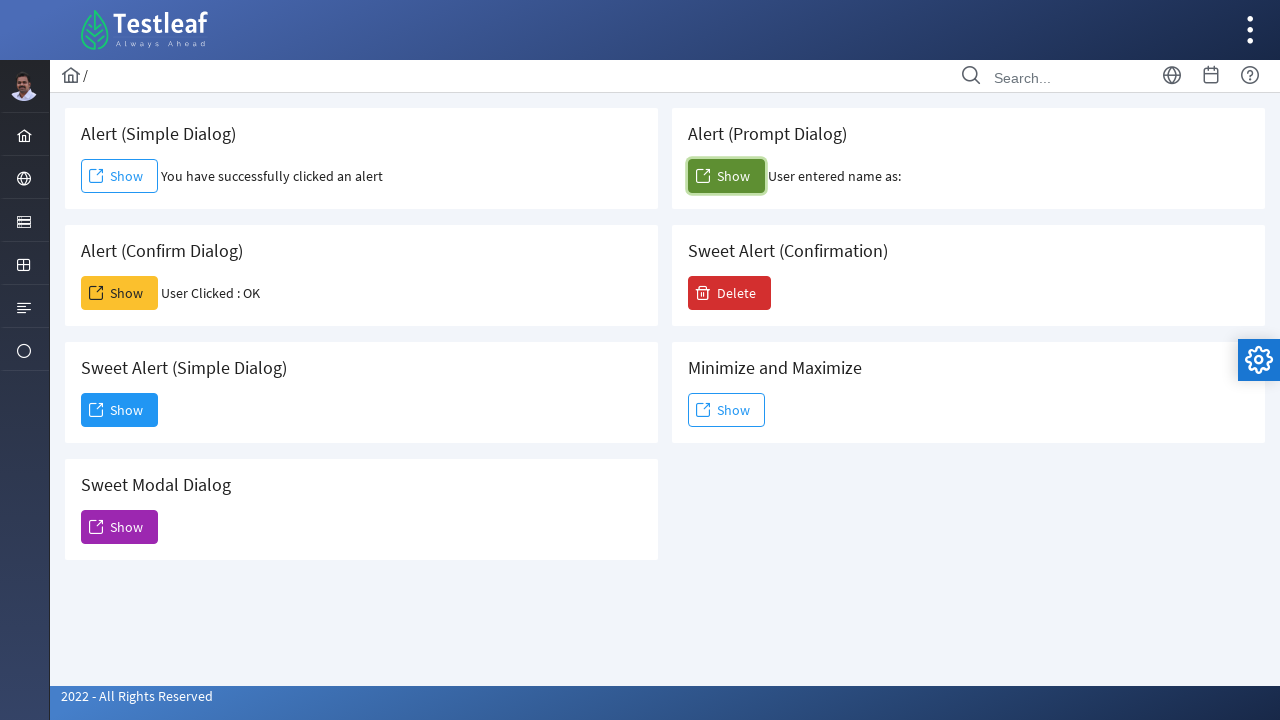

Waited 3 seconds for prompt alert to be accepted with text input
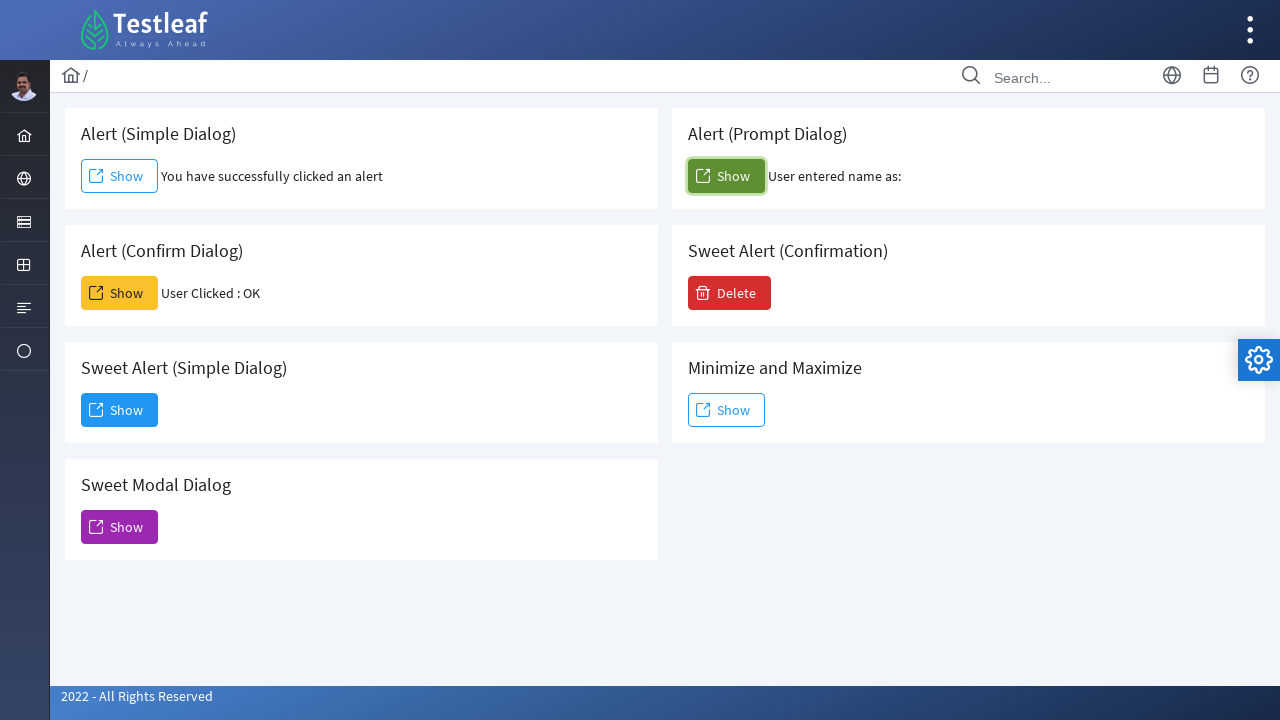

Clicked 'Show' button to display sweet alert at (120, 527) on xpath=(//span[text()='Show'])[4]
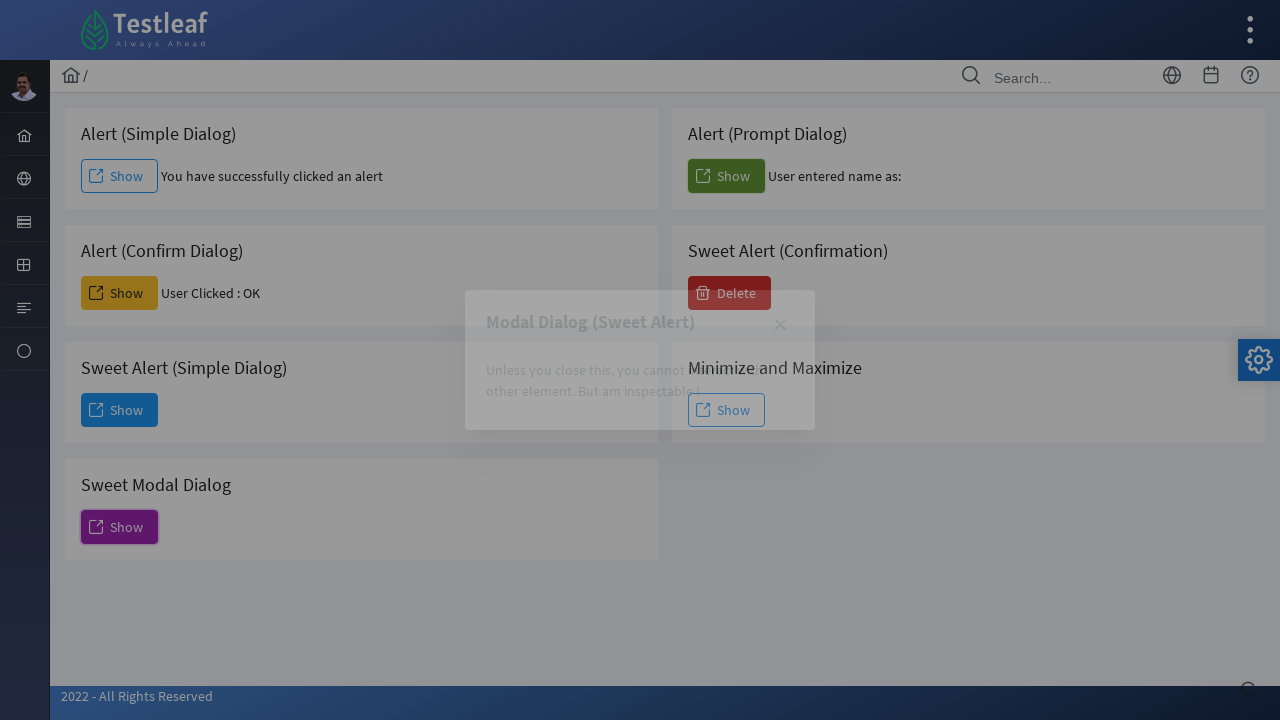

Set up dialog handler to accept sweet alert
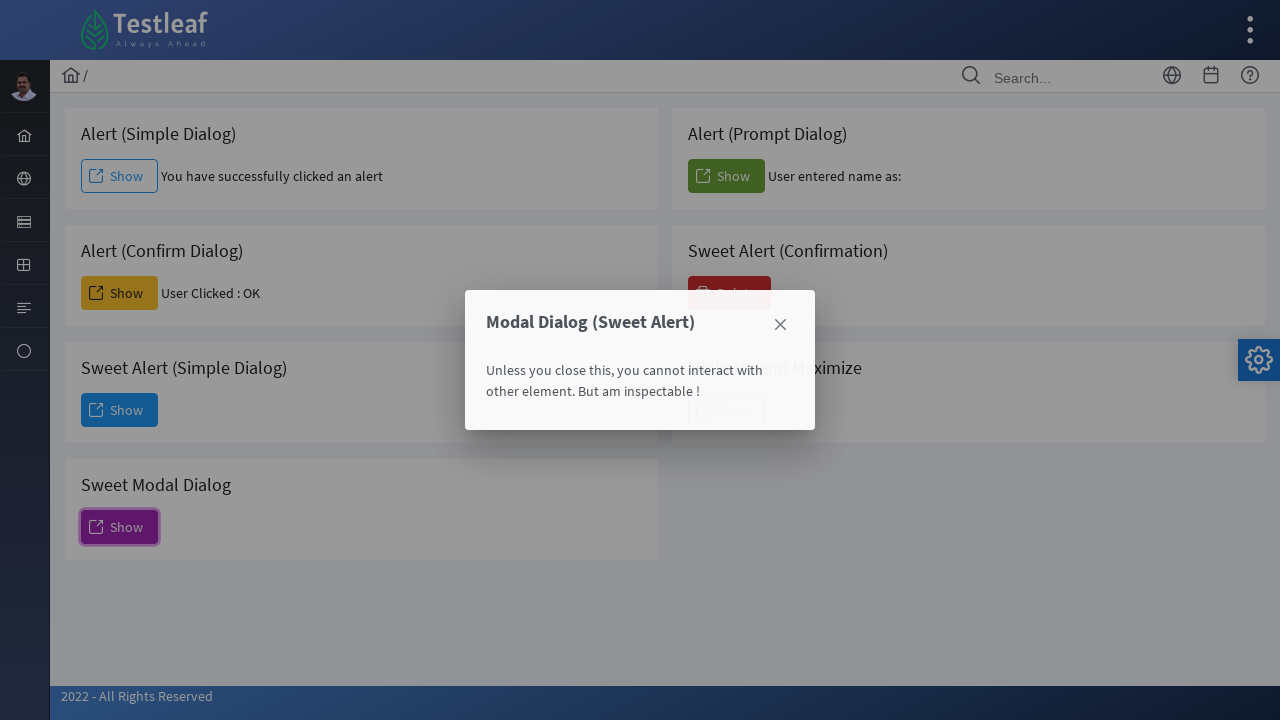

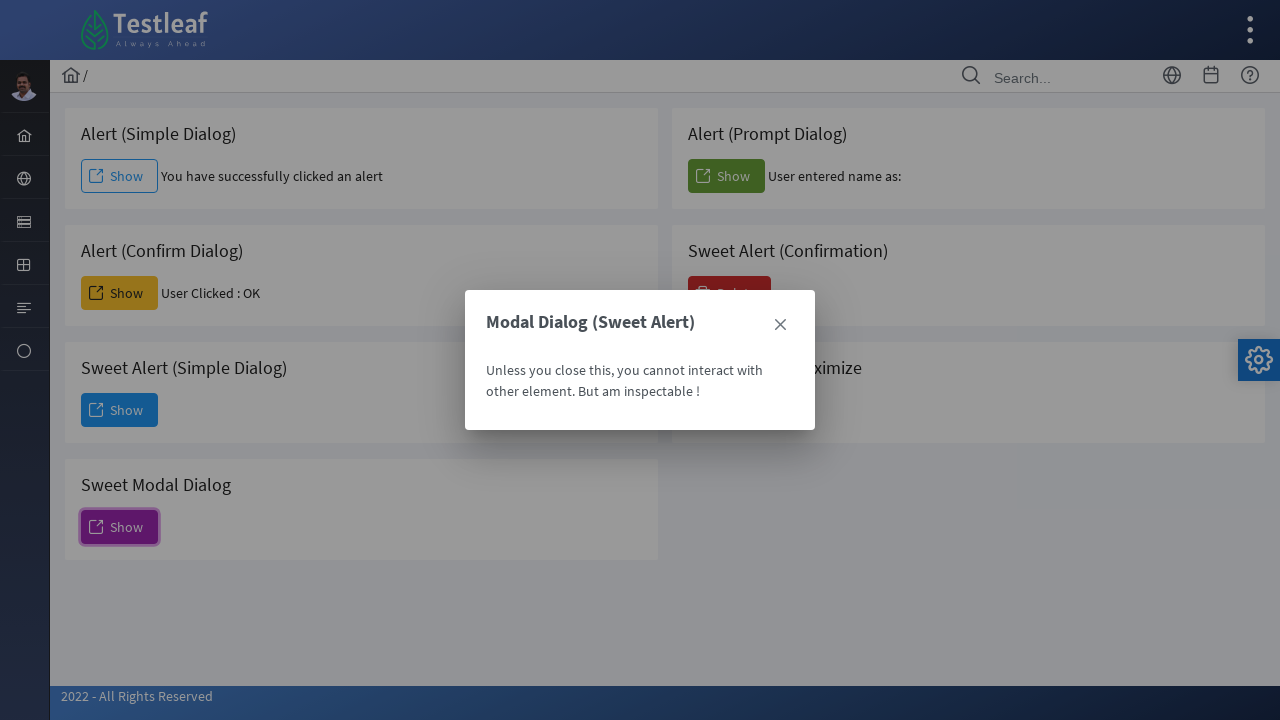